Tests JavaScript confirm dialog handling by executing a confirm script and dismissing the dialog

Starting URL: https://otus.ru/

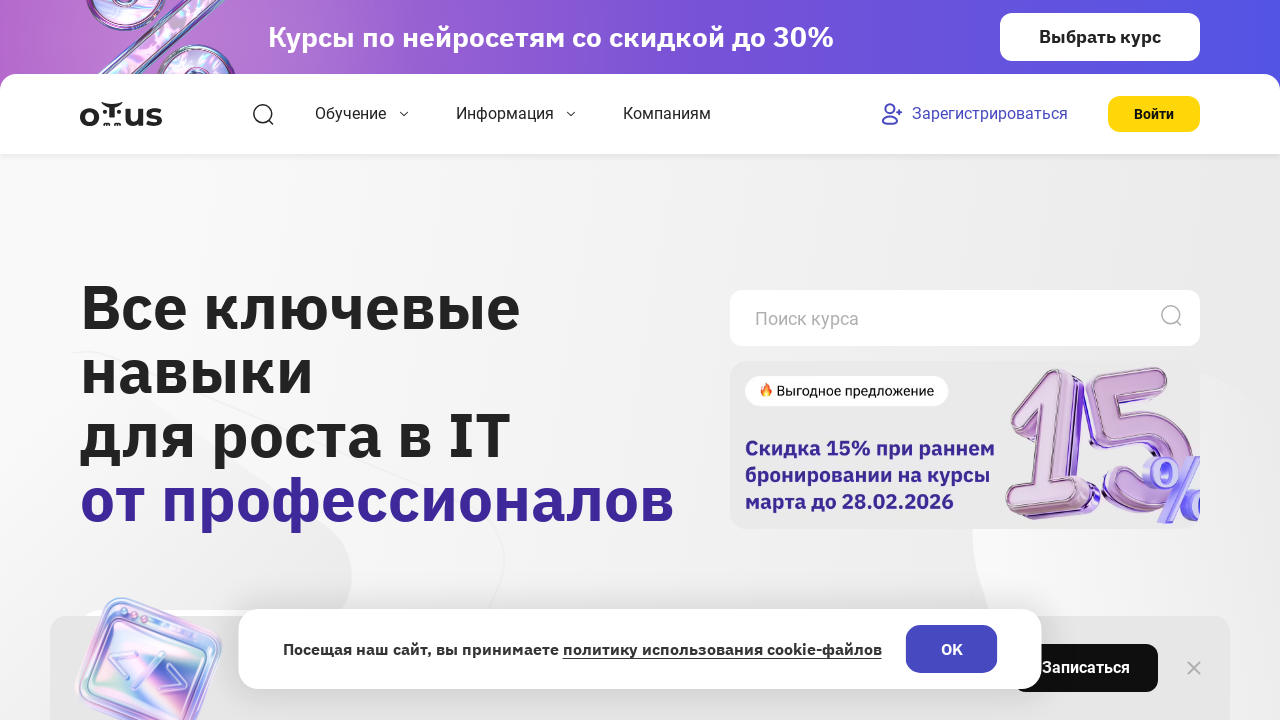

Executed JavaScript confirm dialog with message 'Are You Ok?'
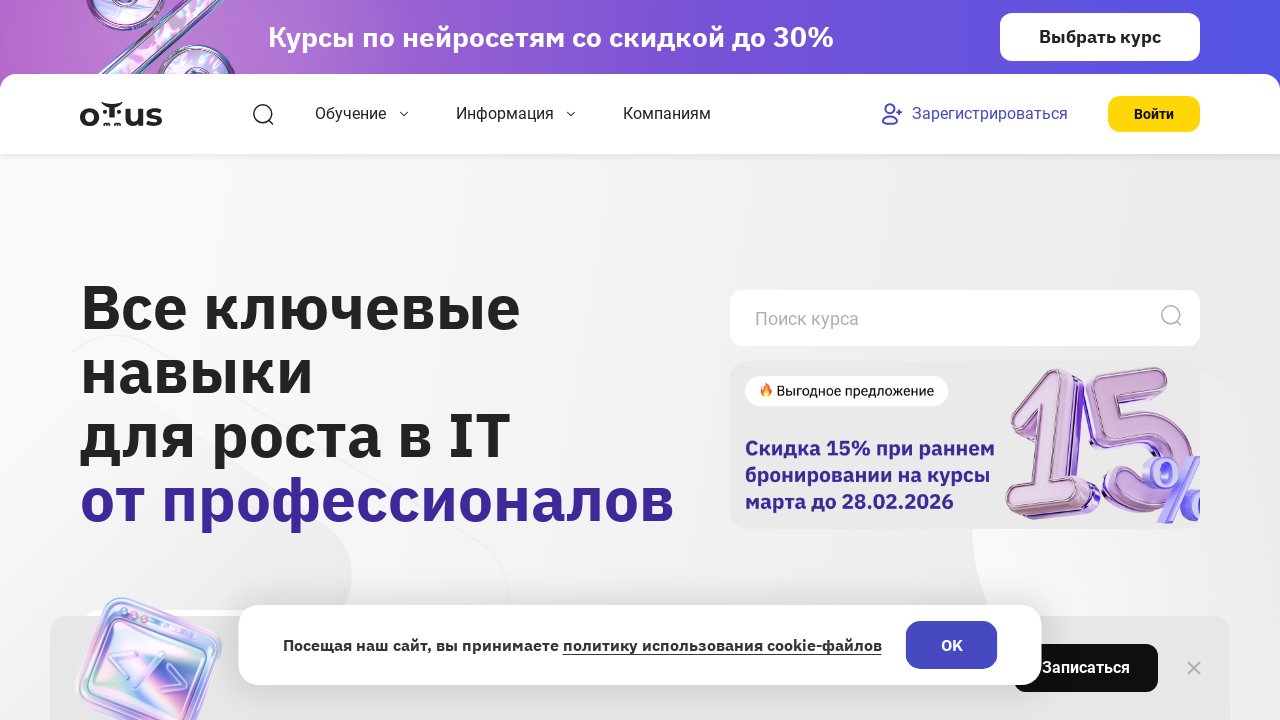

Registered dialog handler to dismiss confirm dialog
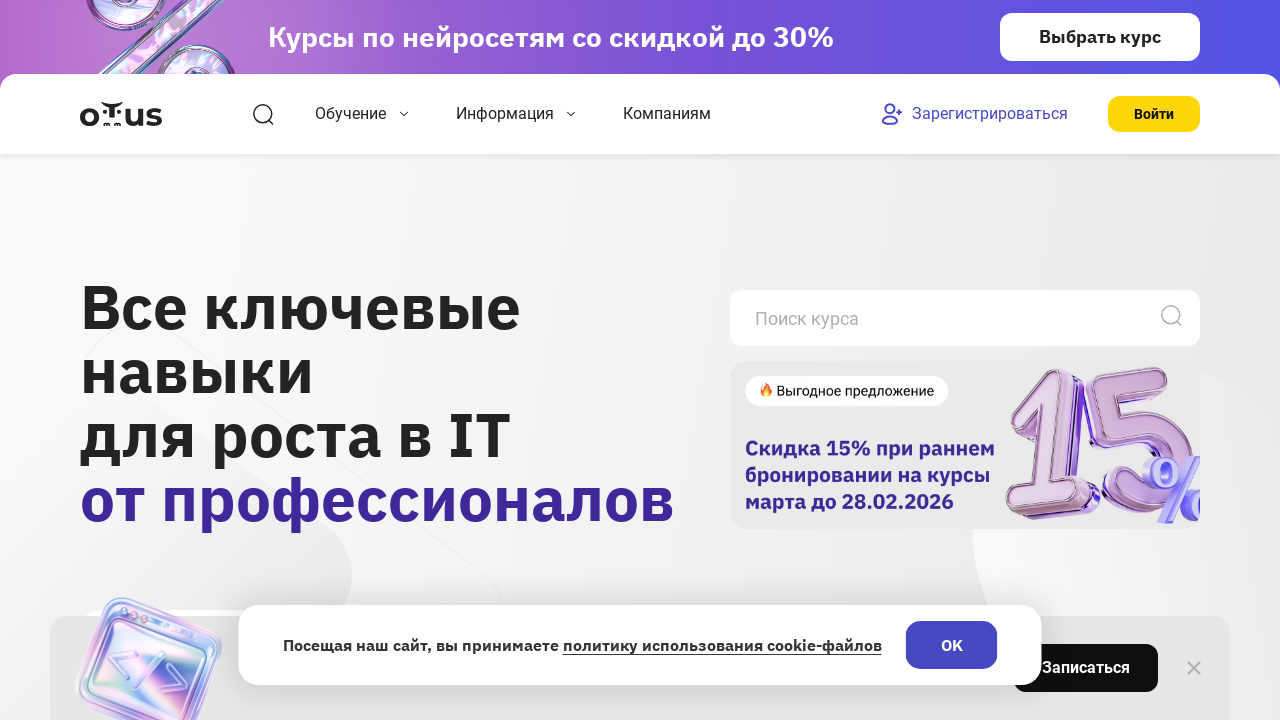

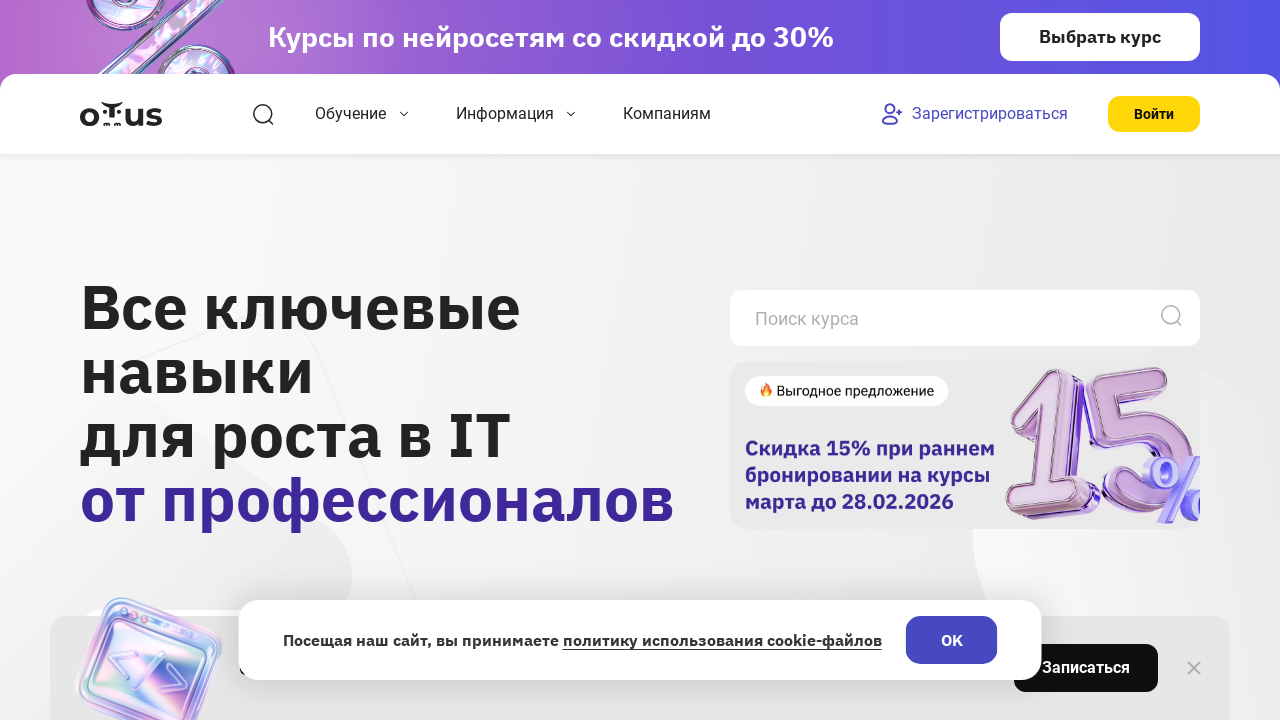